Tests clicking a prompt button, entering text into the prompt dialog, and accepting it

Starting URL: https://demoqa.com/alerts

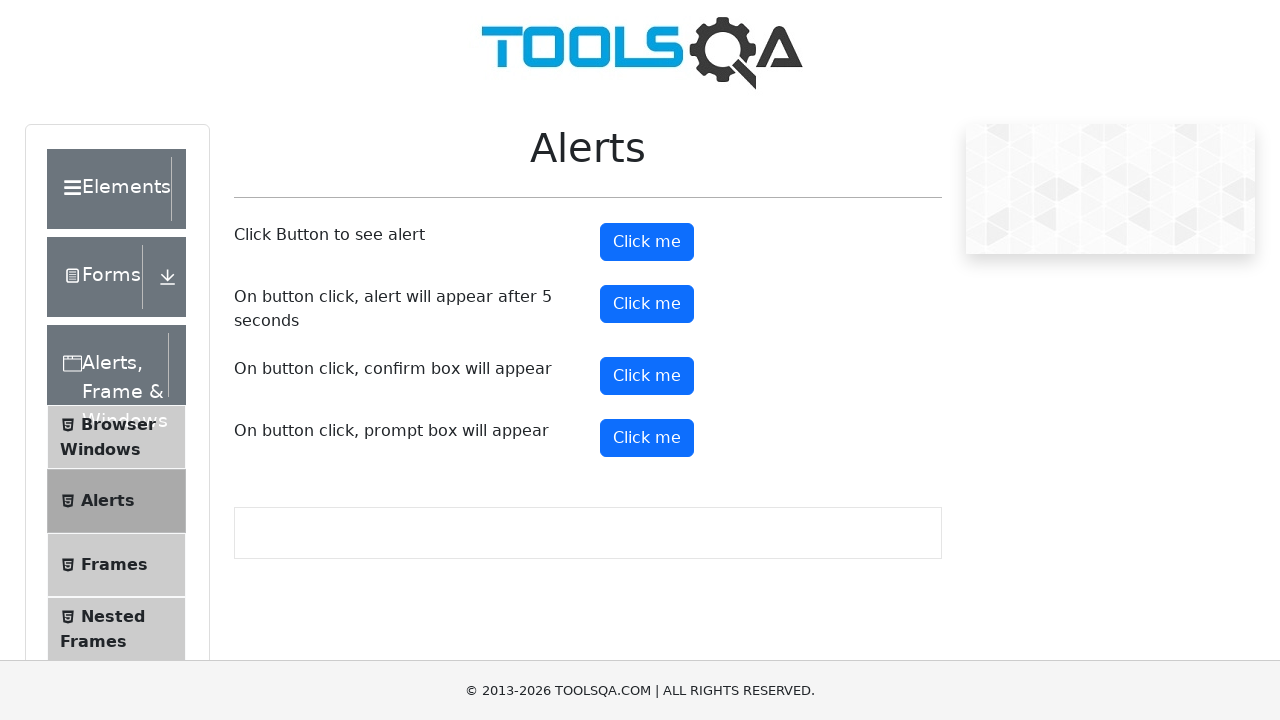

Set up dialog handler to accept prompt with text 'Marcus'
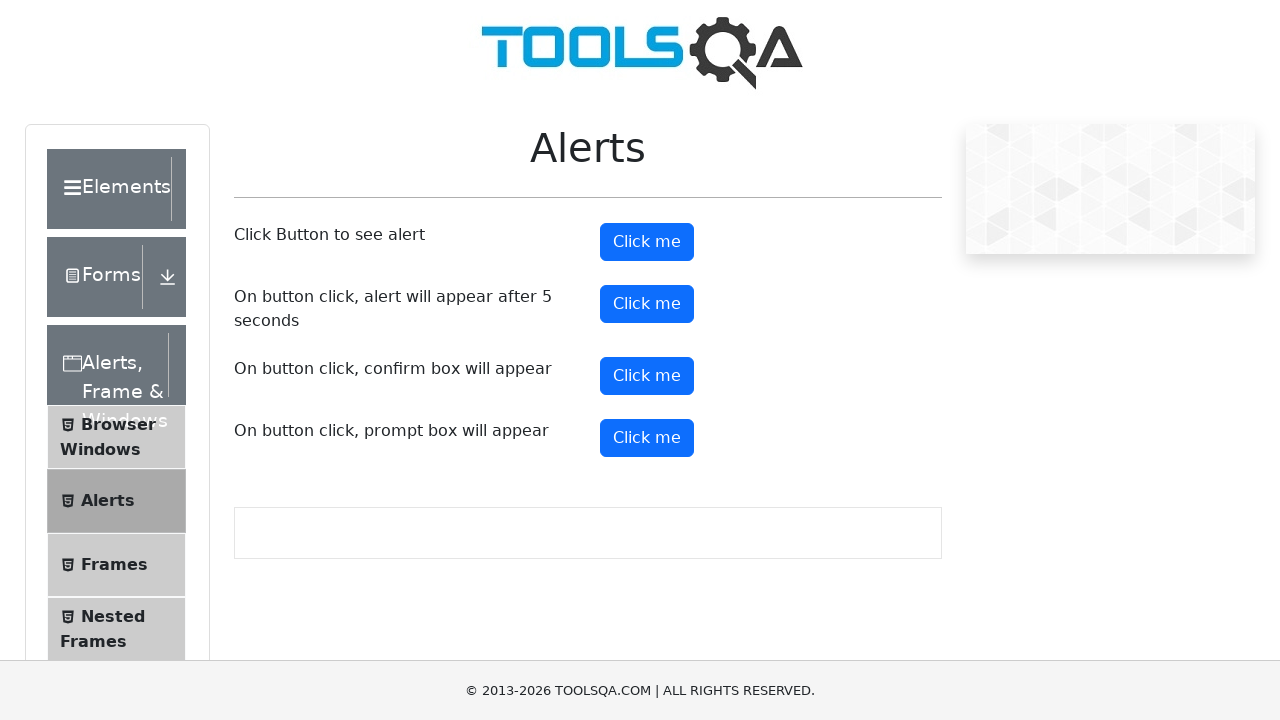

Clicked the prompt button at (647, 438) on #promtButton
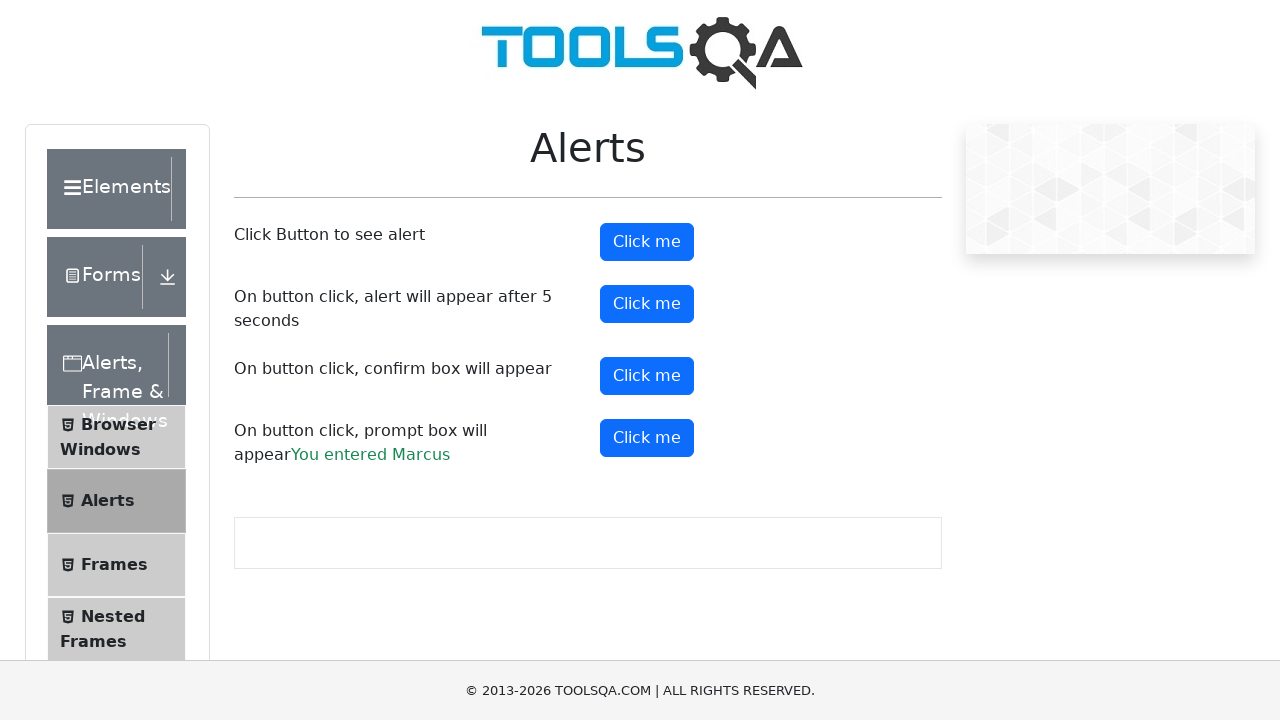

Prompt result text appeared on page
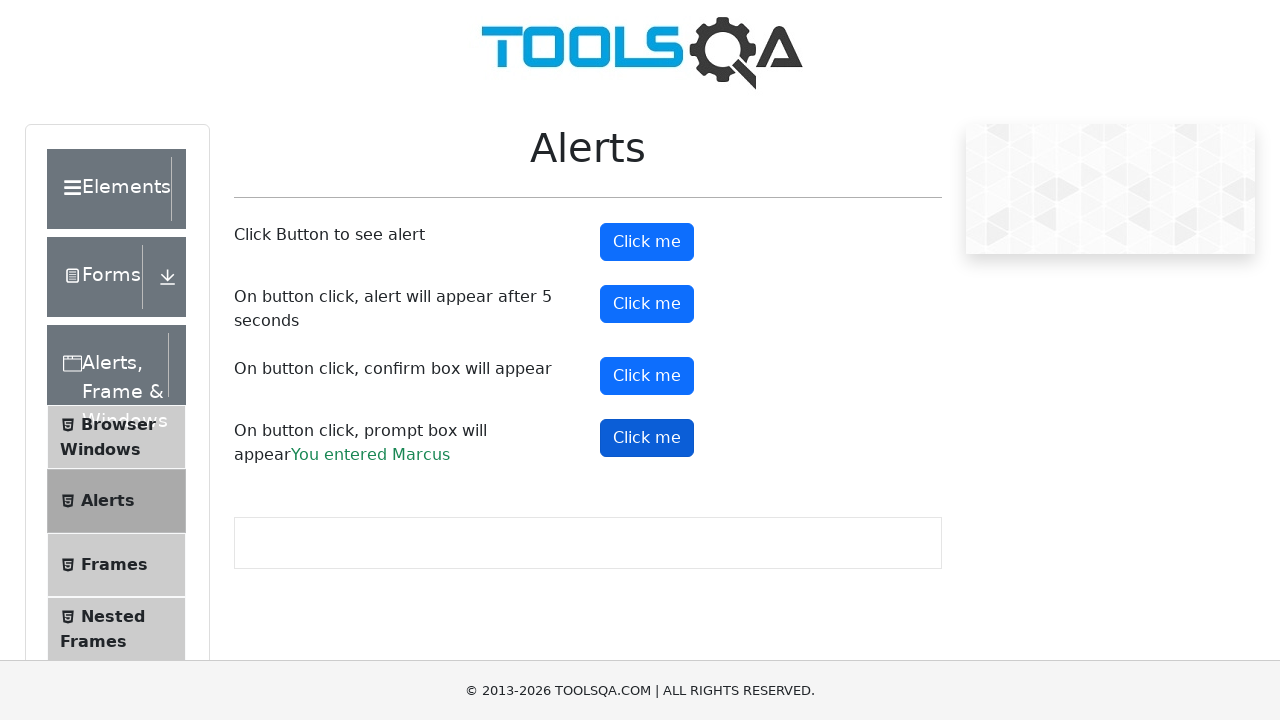

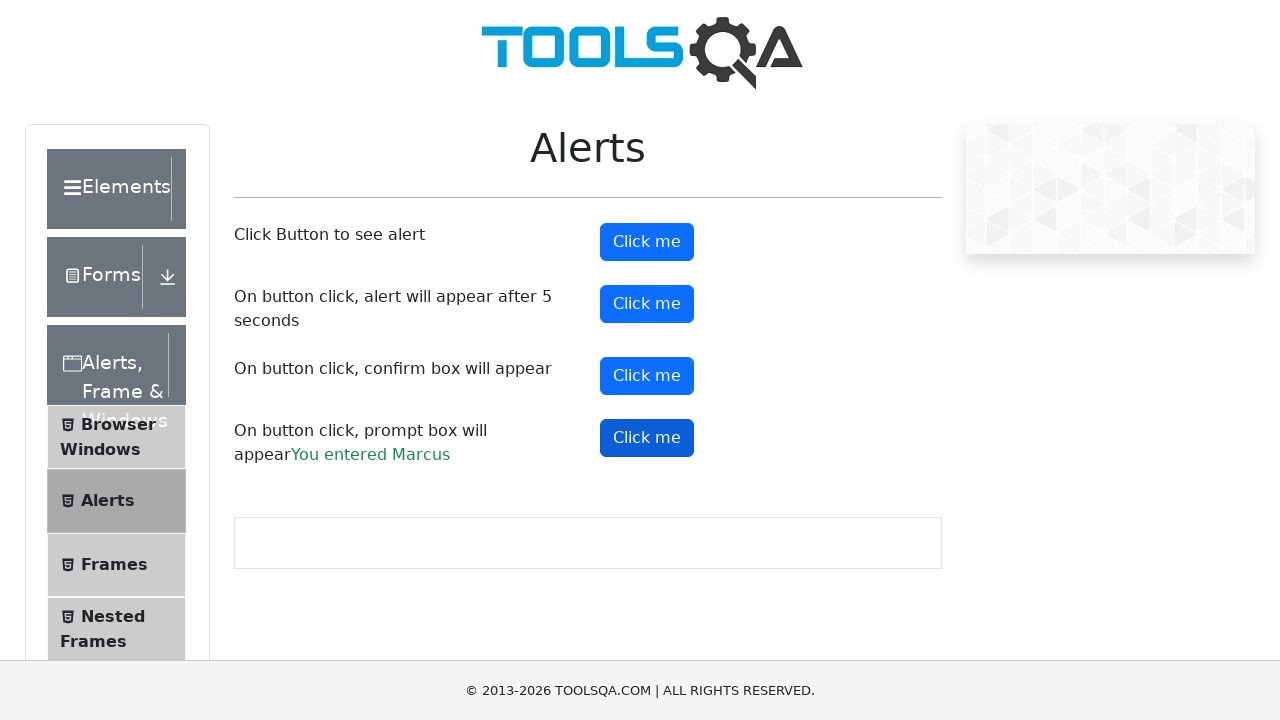